Tests unmarking completed todo items by unchecking their checkboxes

Starting URL: https://demo.playwright.dev/todomvc

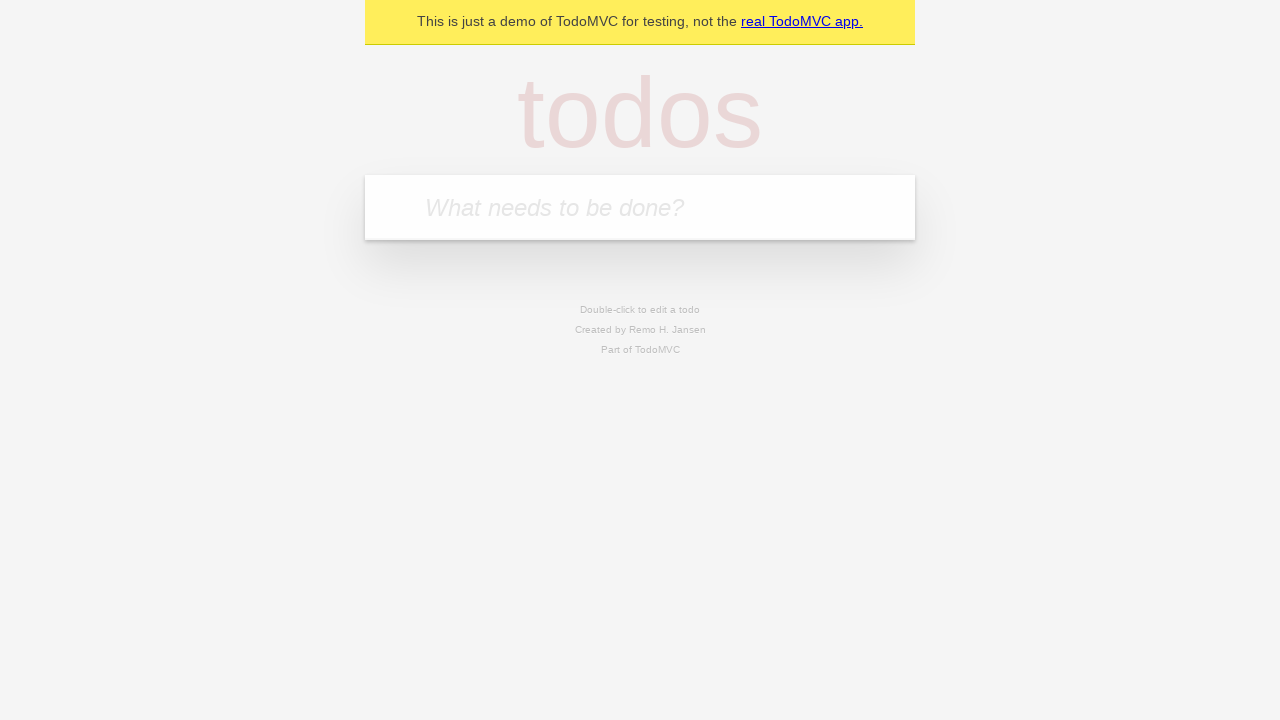

Filled todo input with 'buy some cheese' on internal:attr=[placeholder="What needs to be done?"i]
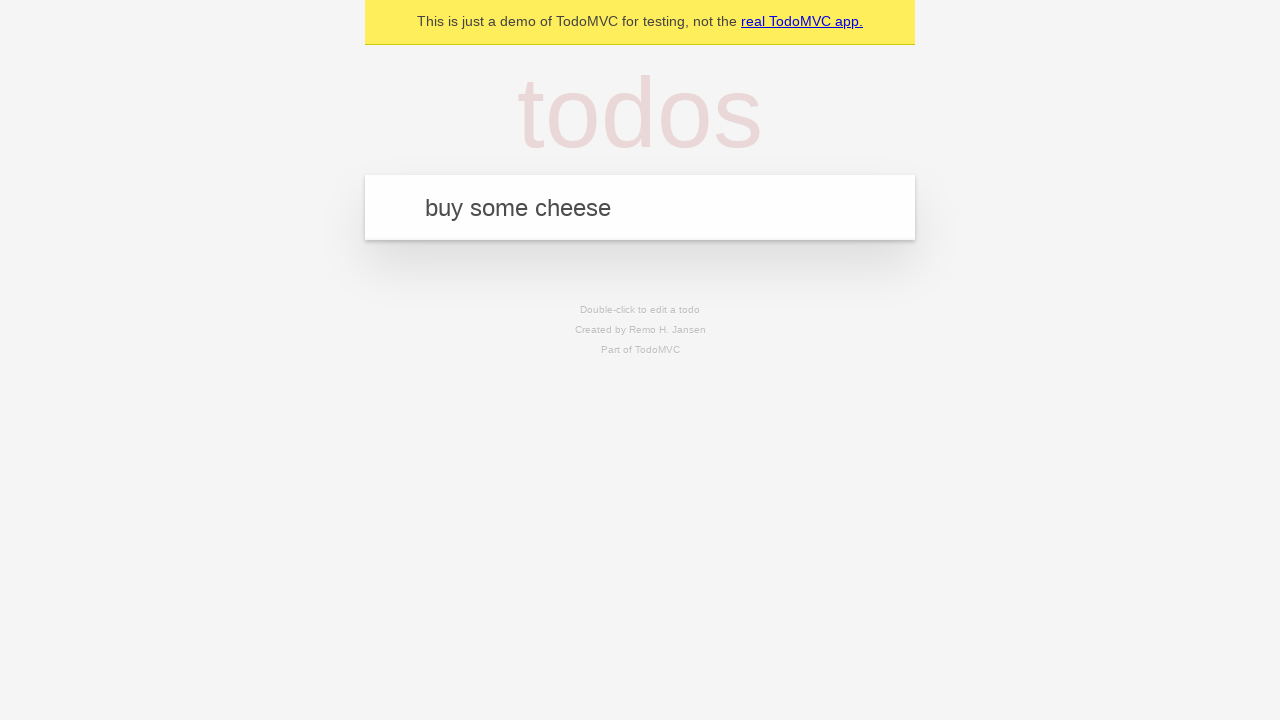

Pressed Enter to create first todo item on internal:attr=[placeholder="What needs to be done?"i]
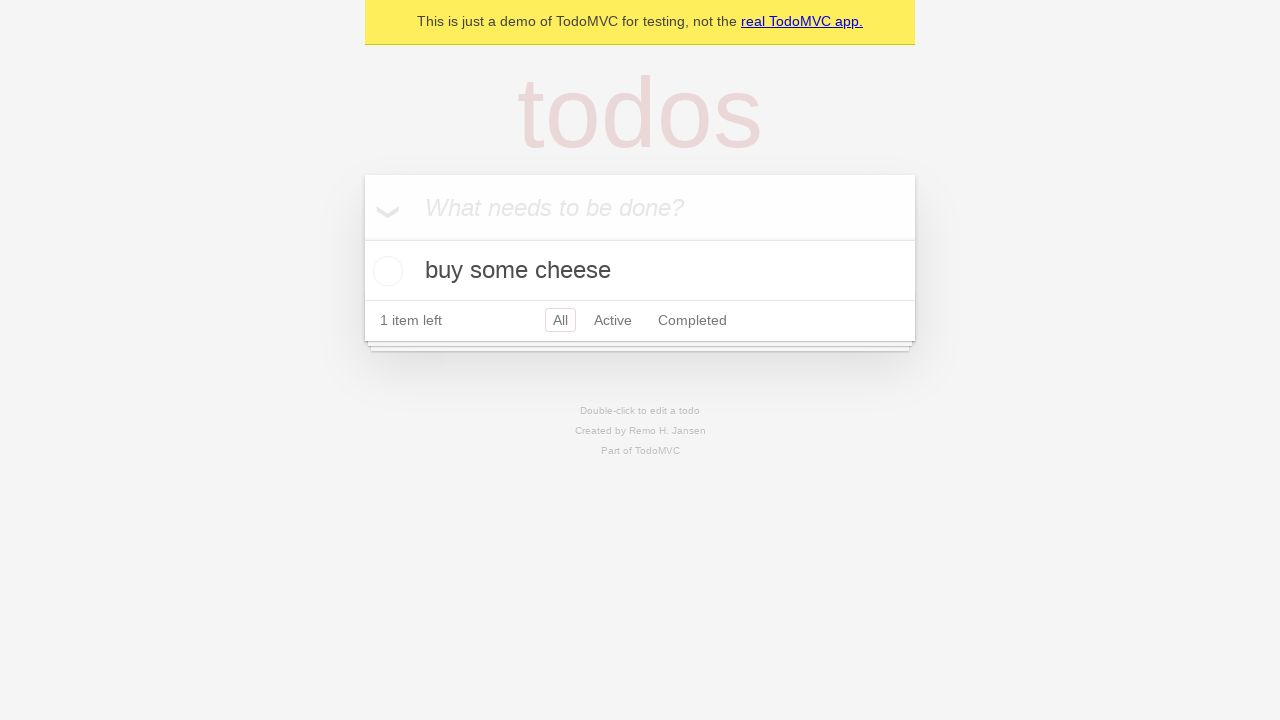

Filled todo input with 'feed the cat' on internal:attr=[placeholder="What needs to be done?"i]
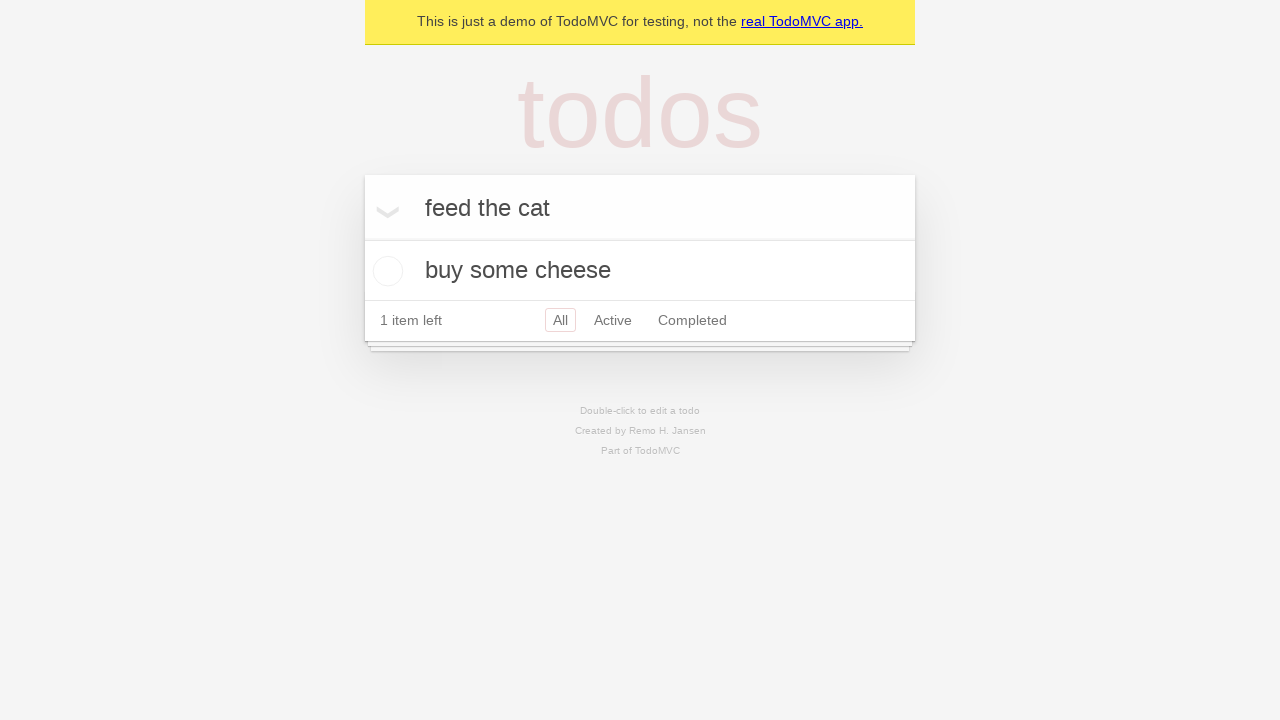

Pressed Enter to create second todo item on internal:attr=[placeholder="What needs to be done?"i]
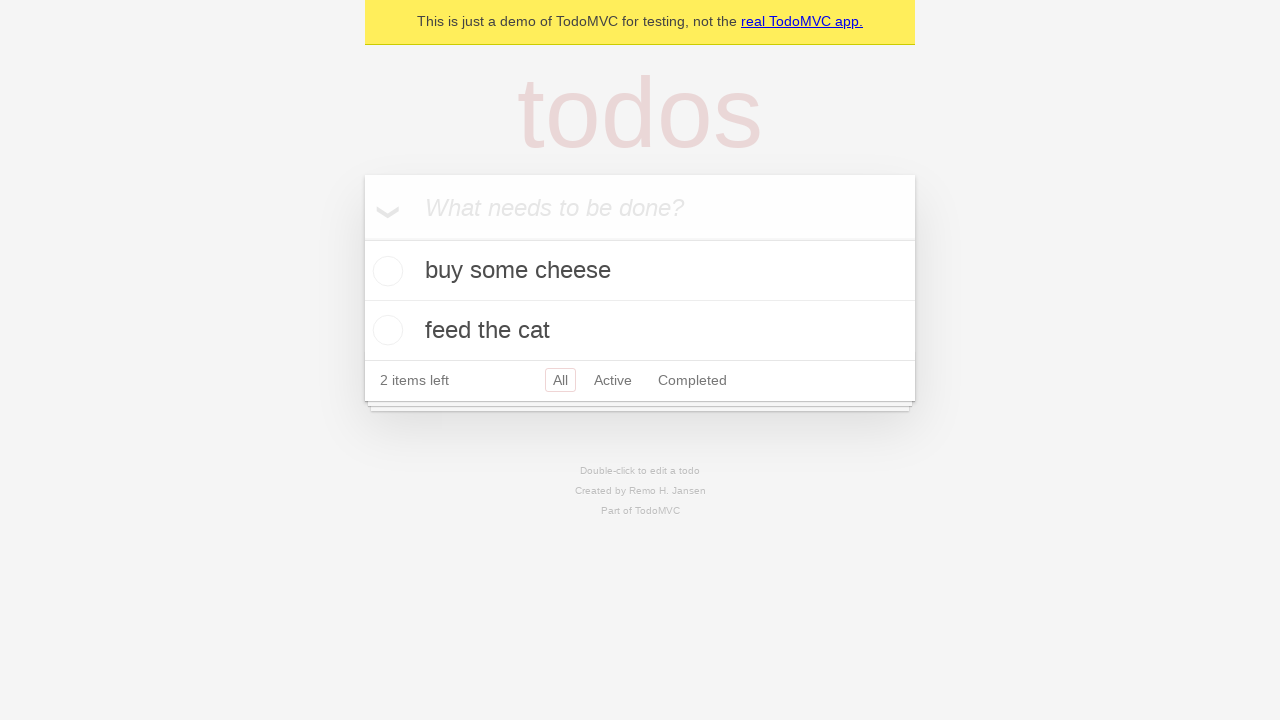

Waited for todo items to be created
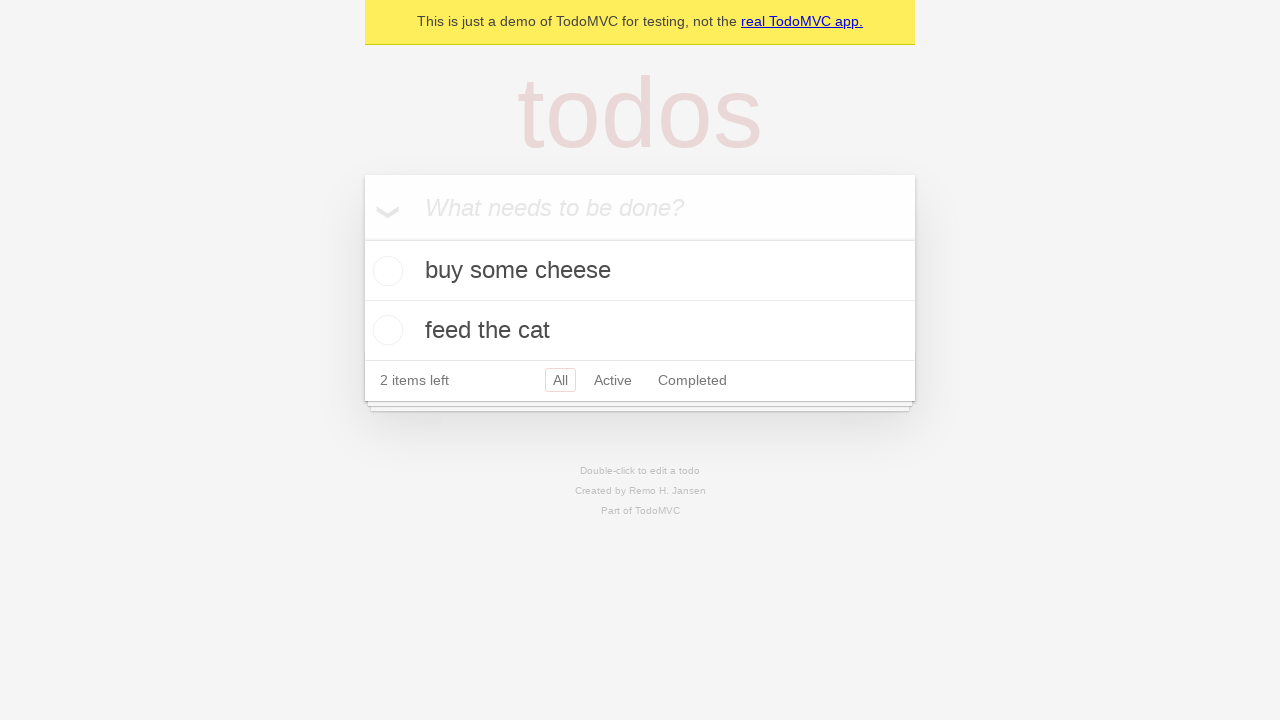

Checked the first todo item to mark it as complete at (385, 271) on internal:testid=[data-testid="todo-item"s] >> nth=0 >> internal:role=checkbox
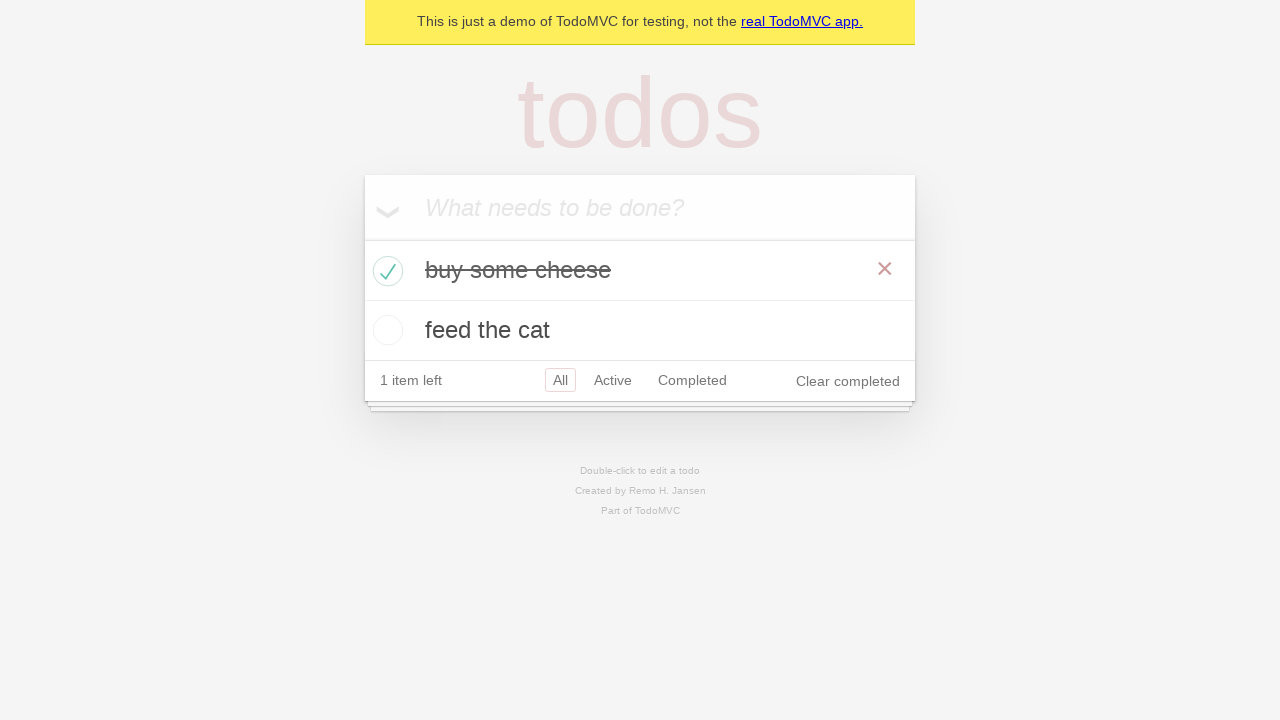

Unchecked the first todo item to mark it as incomplete at (385, 271) on internal:testid=[data-testid="todo-item"s] >> nth=0 >> internal:role=checkbox
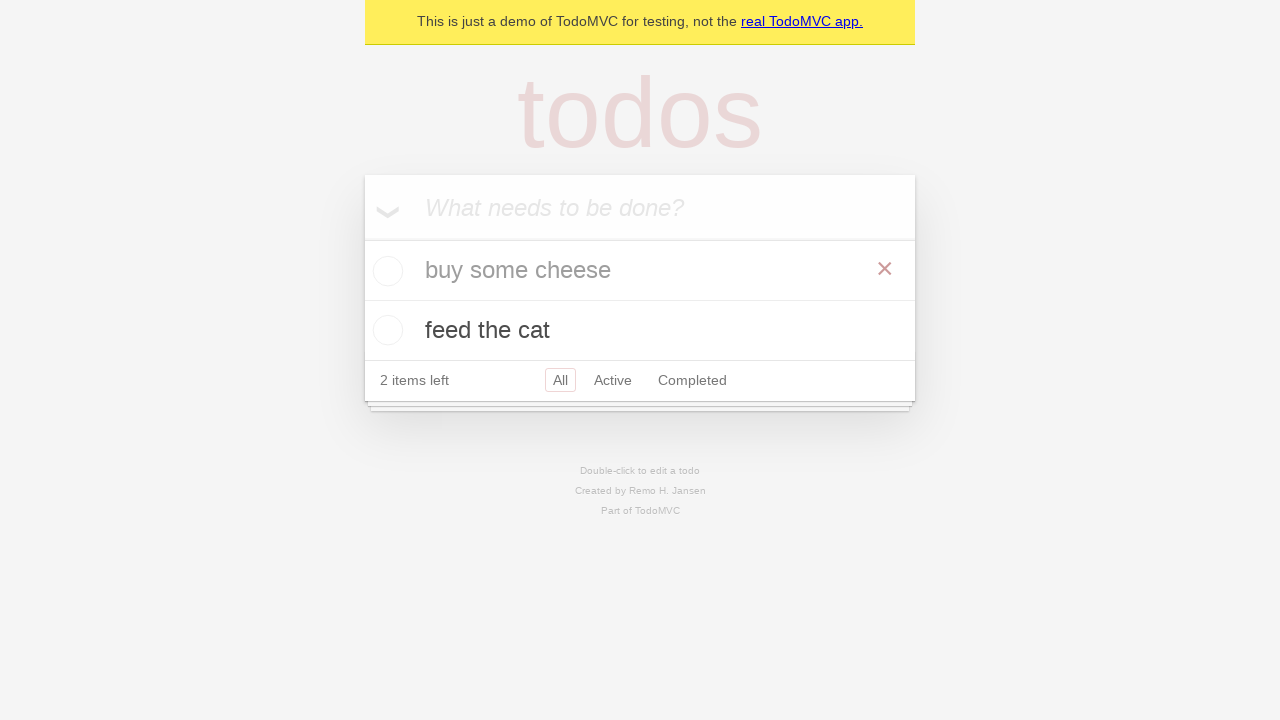

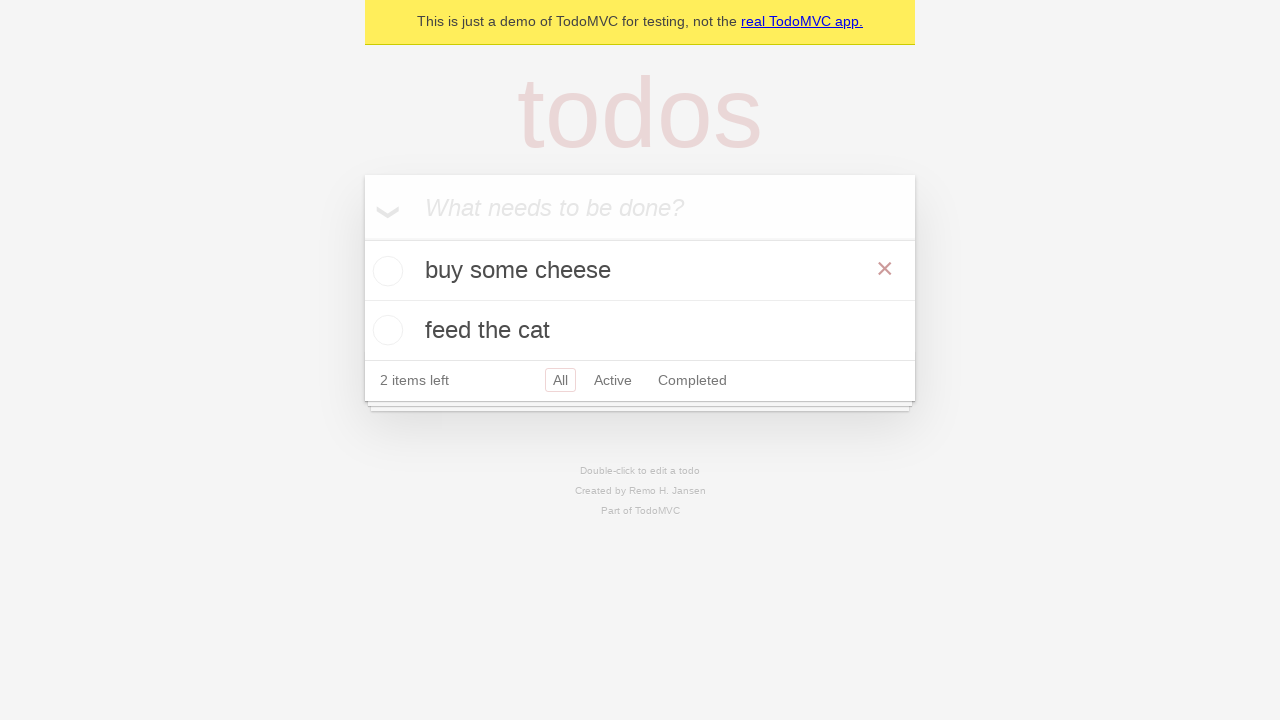